Tests that clicking the red alert button changes its id attribute

Starting URL: http://the-internet.herokuapp.com/challenging_dom

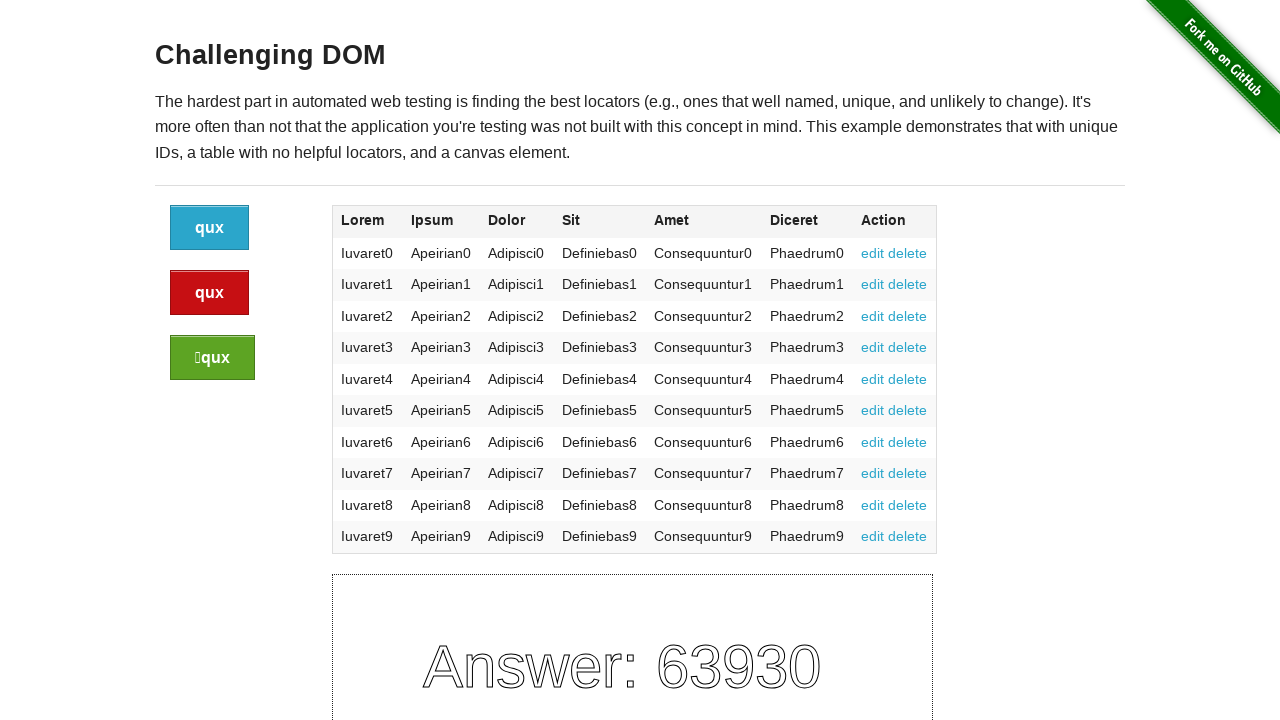

Retrieved initial id attribute of red alert button
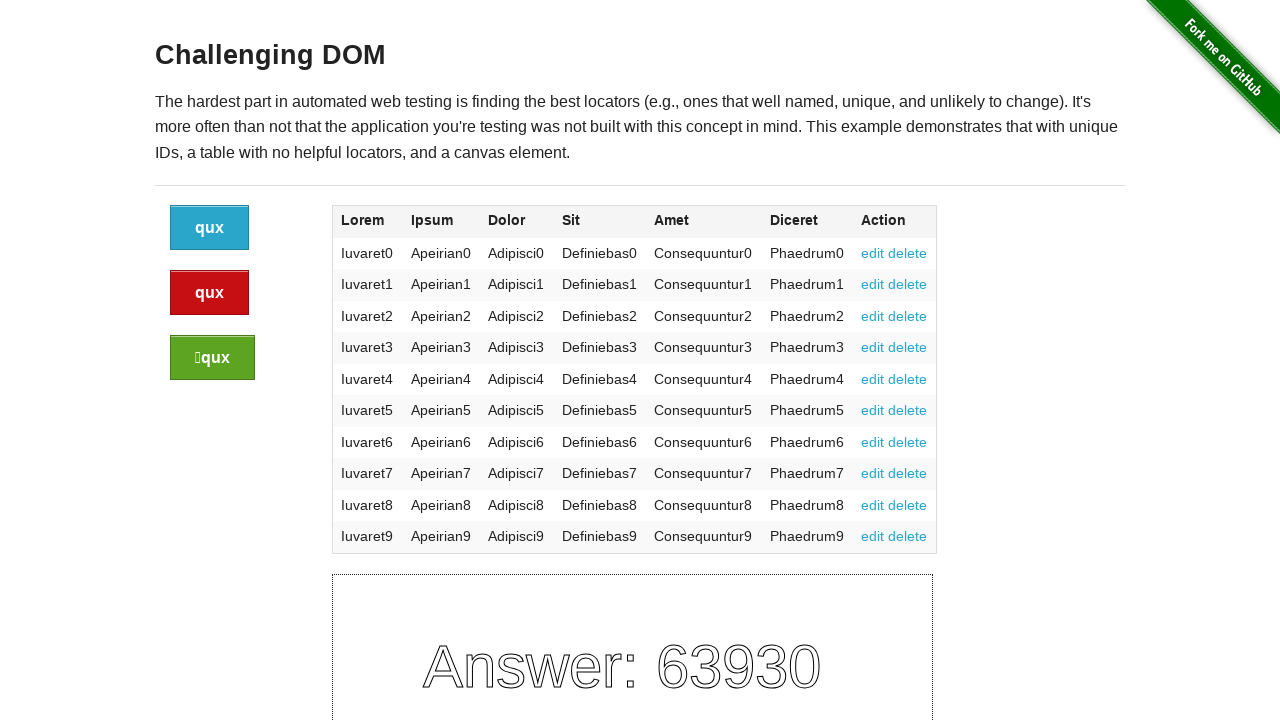

Clicked red alert button at (210, 293) on xpath=//a[@class="button alert"]
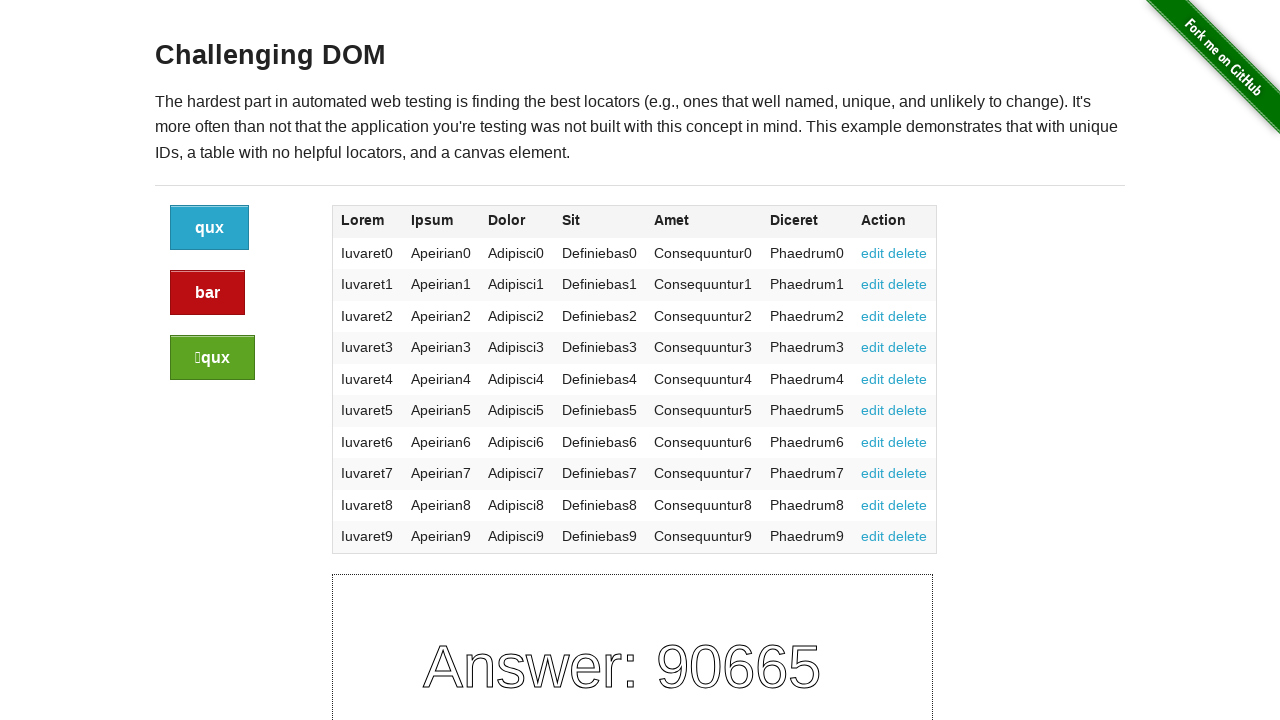

Retrieved new id attribute of red alert button after click
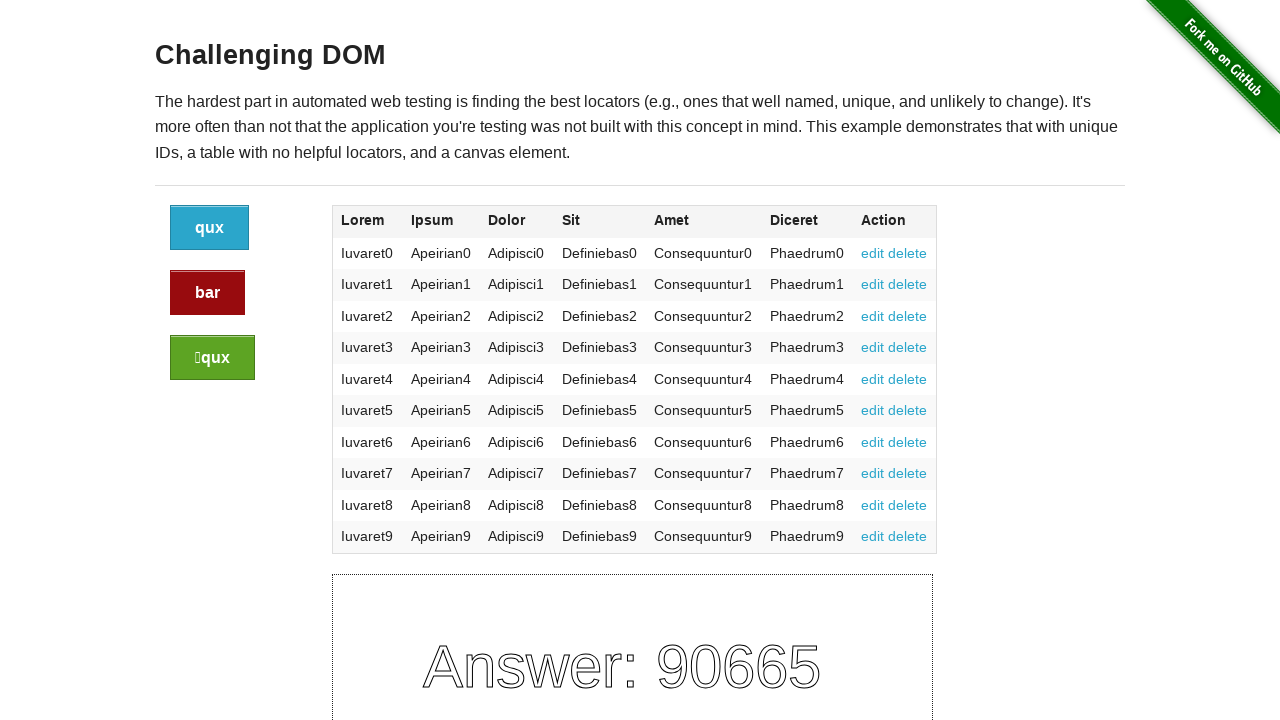

Asserted that button id changed after click
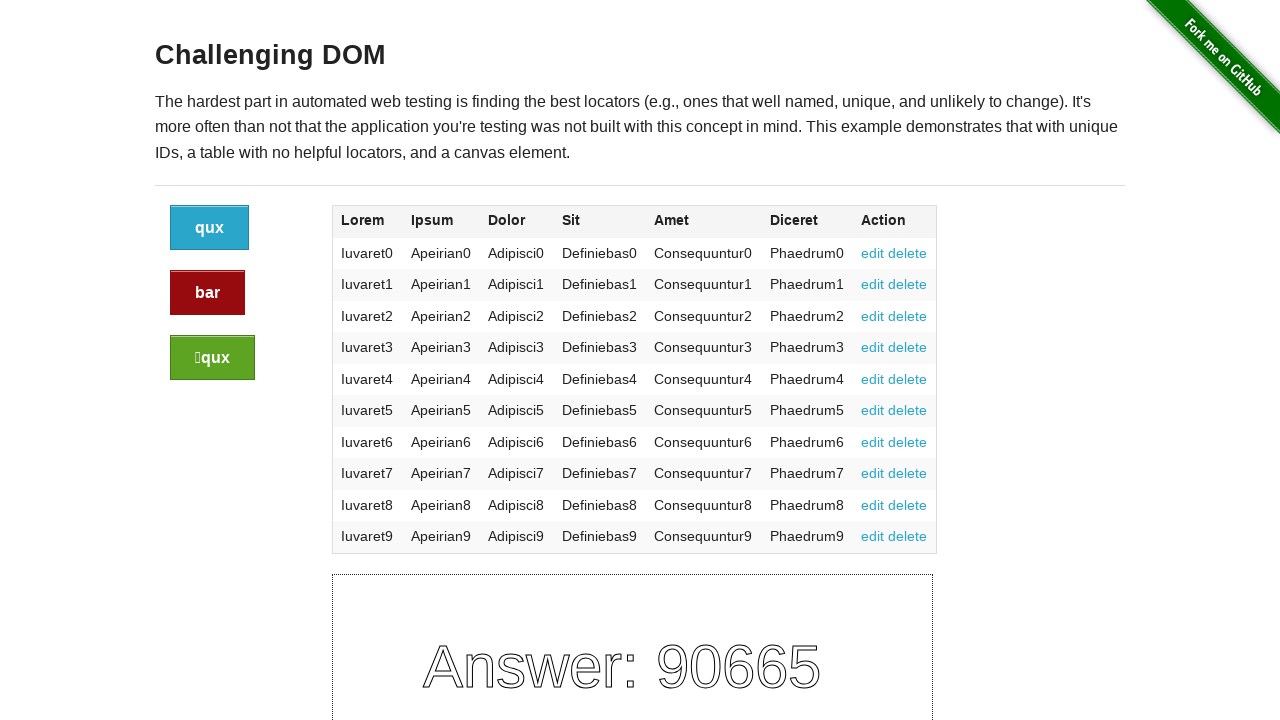

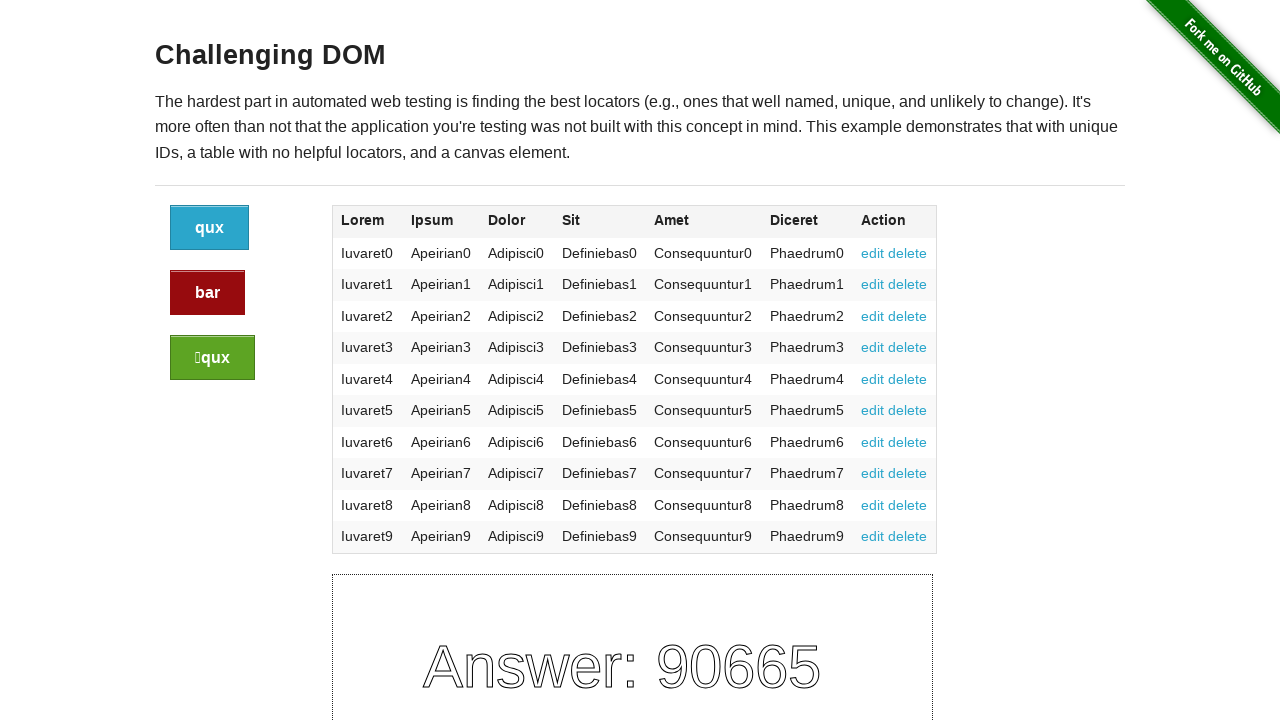